Scrolls the page down and then up using specific pixel values

Starting URL: https://www.bankofamerica.com/

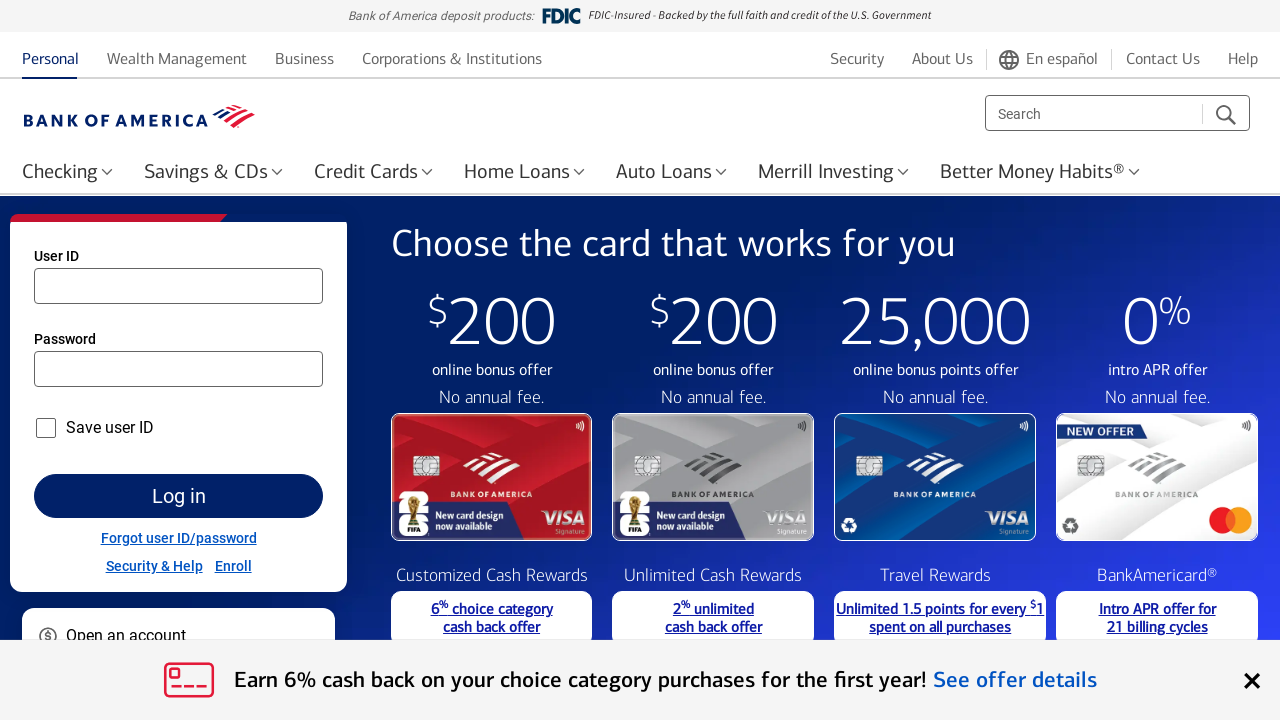

Scrolled down the page by 1800 pixels
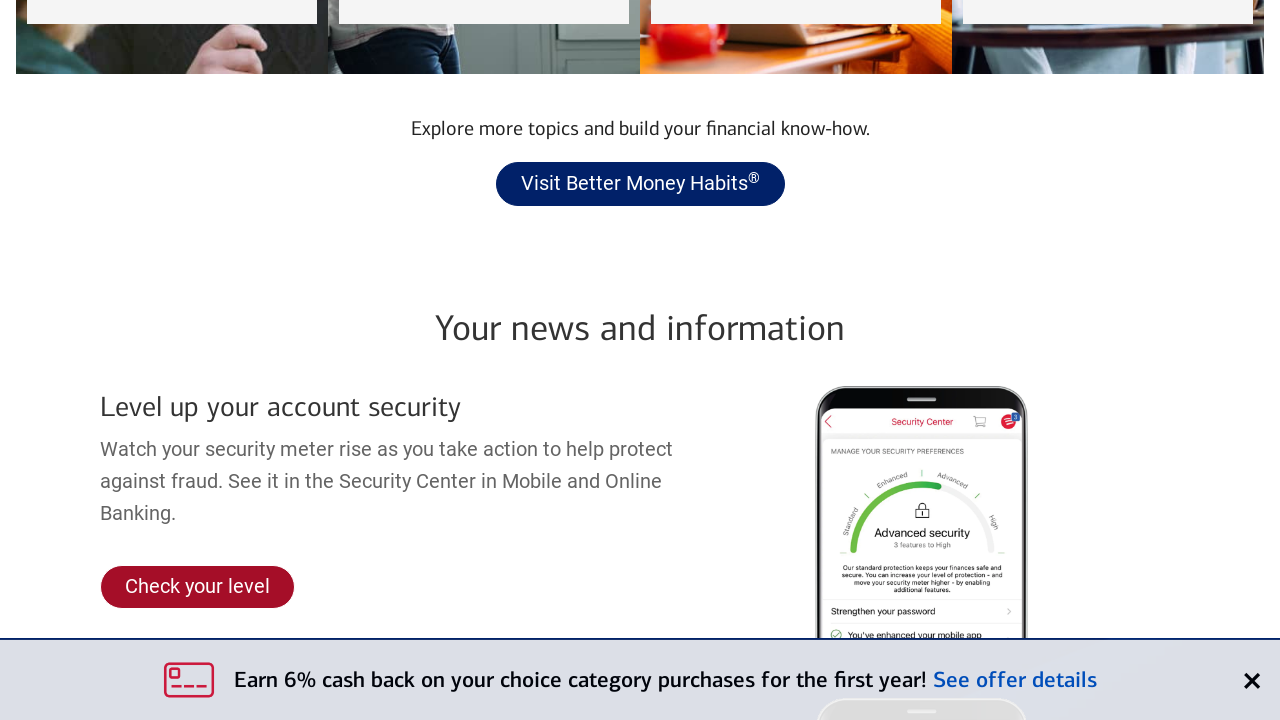

Scrolled up the page by 1000 pixels
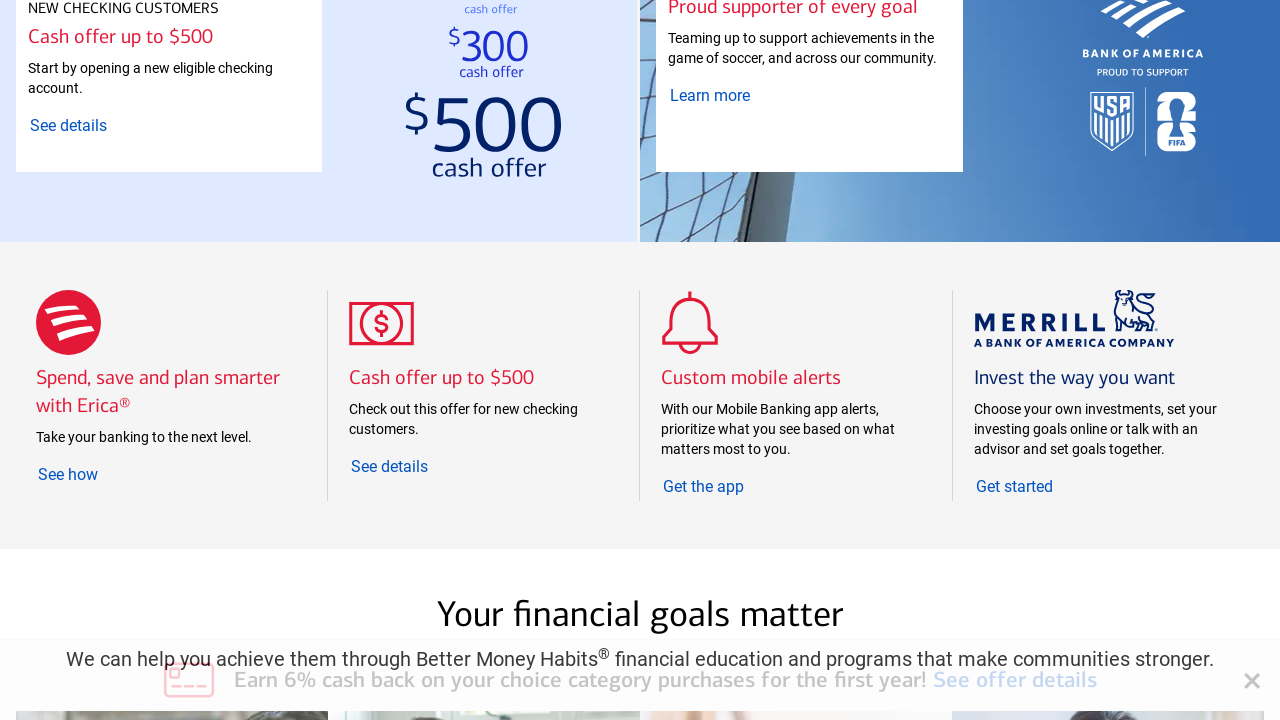

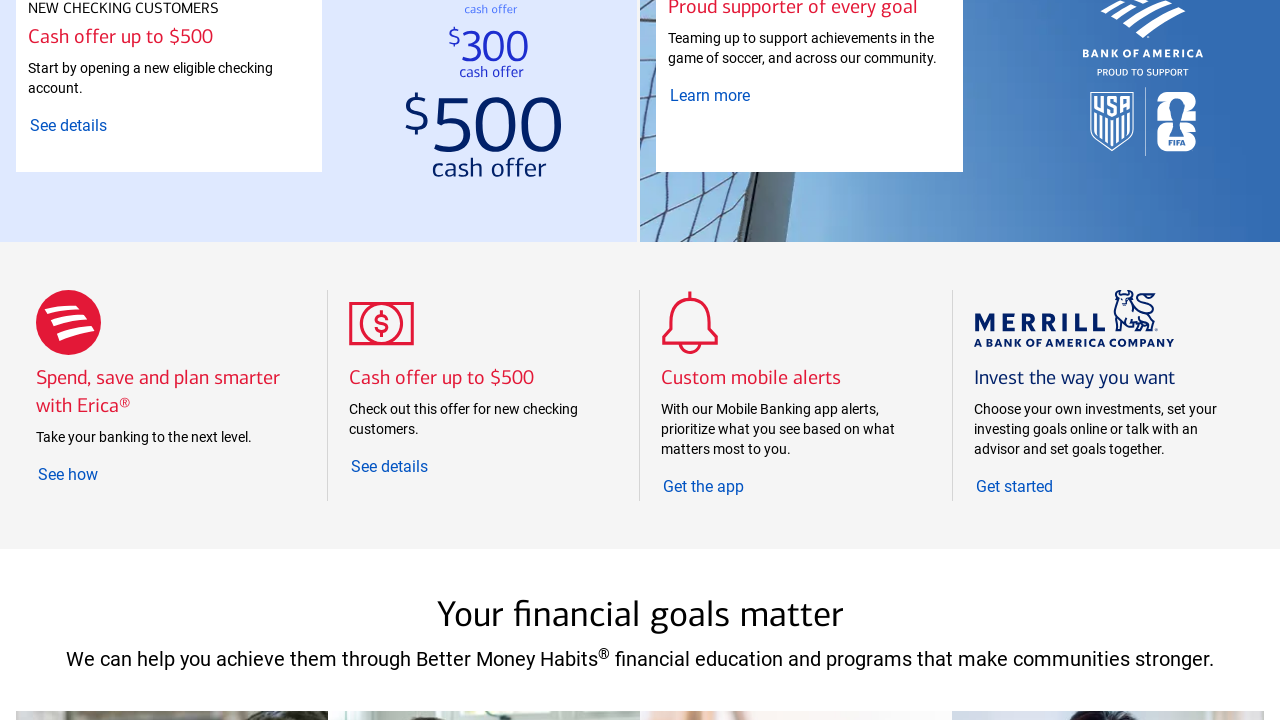